Tests dropdown functionality by locating a dropdown element and selecting an option by visible text

Starting URL: http://the-internet.herokuapp.com/dropdown

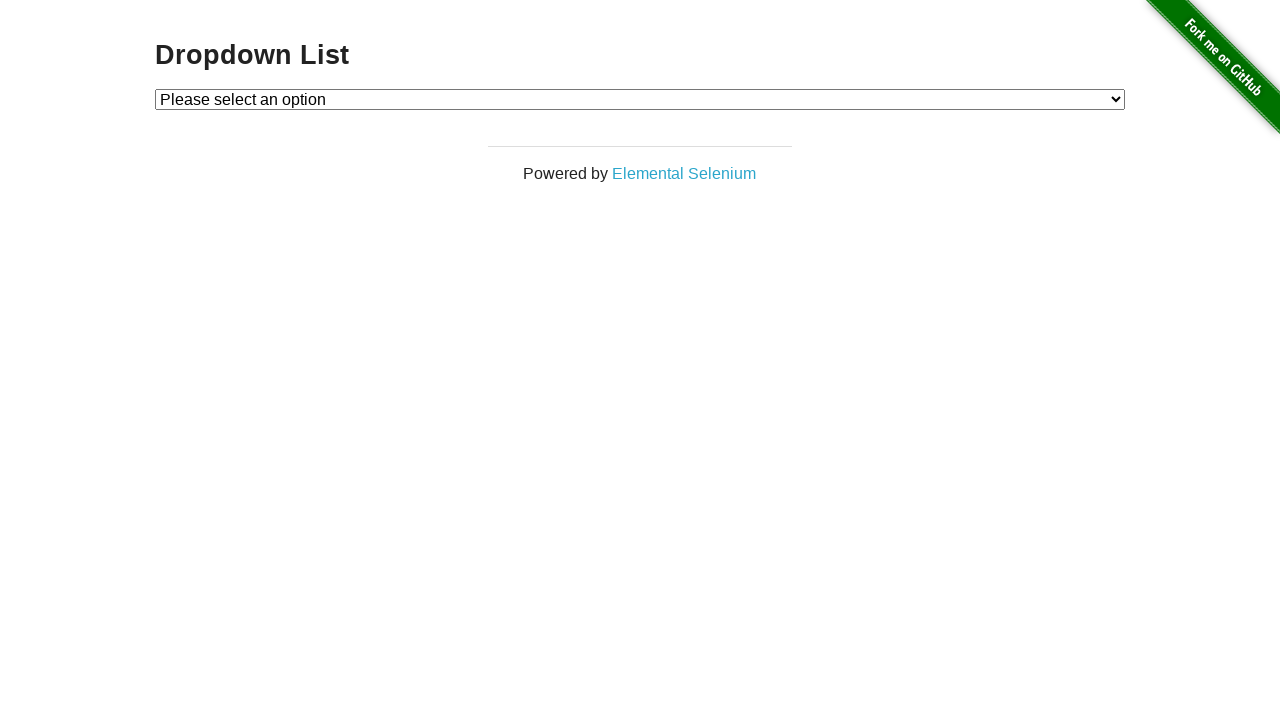

Waited for dropdown element to be available
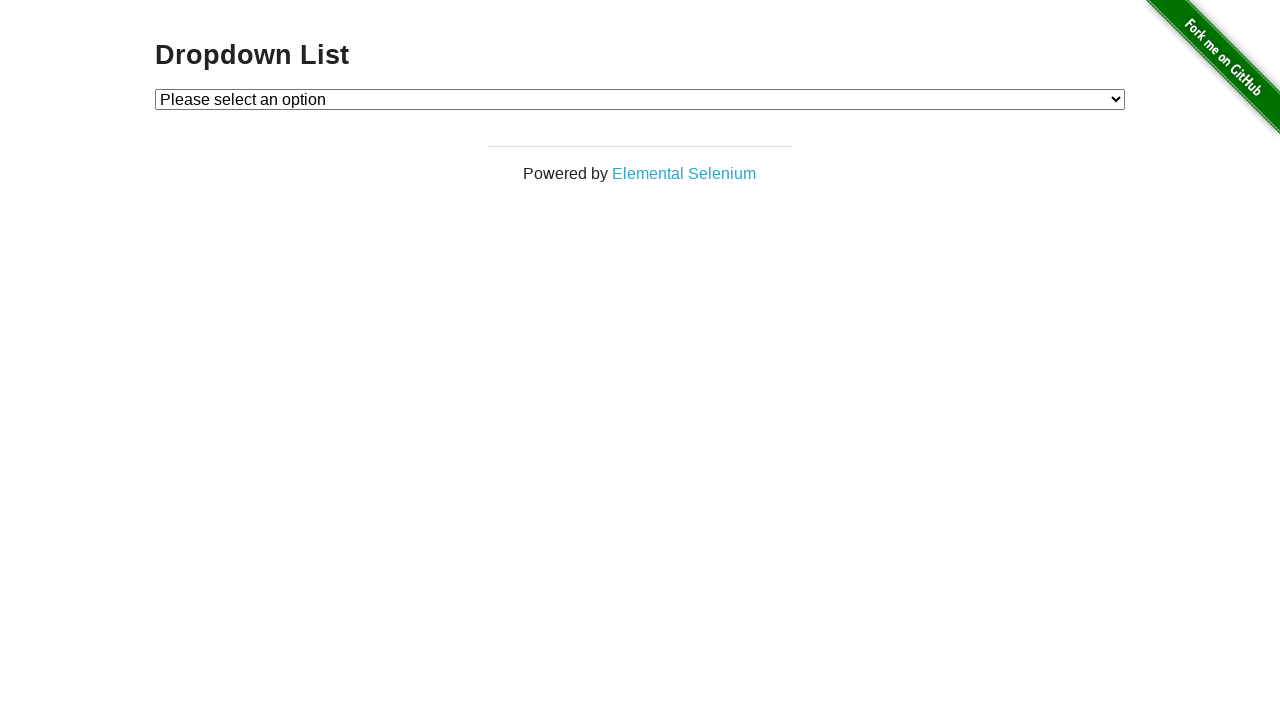

Selected 'Option 2' from the dropdown by visible text on #dropdown
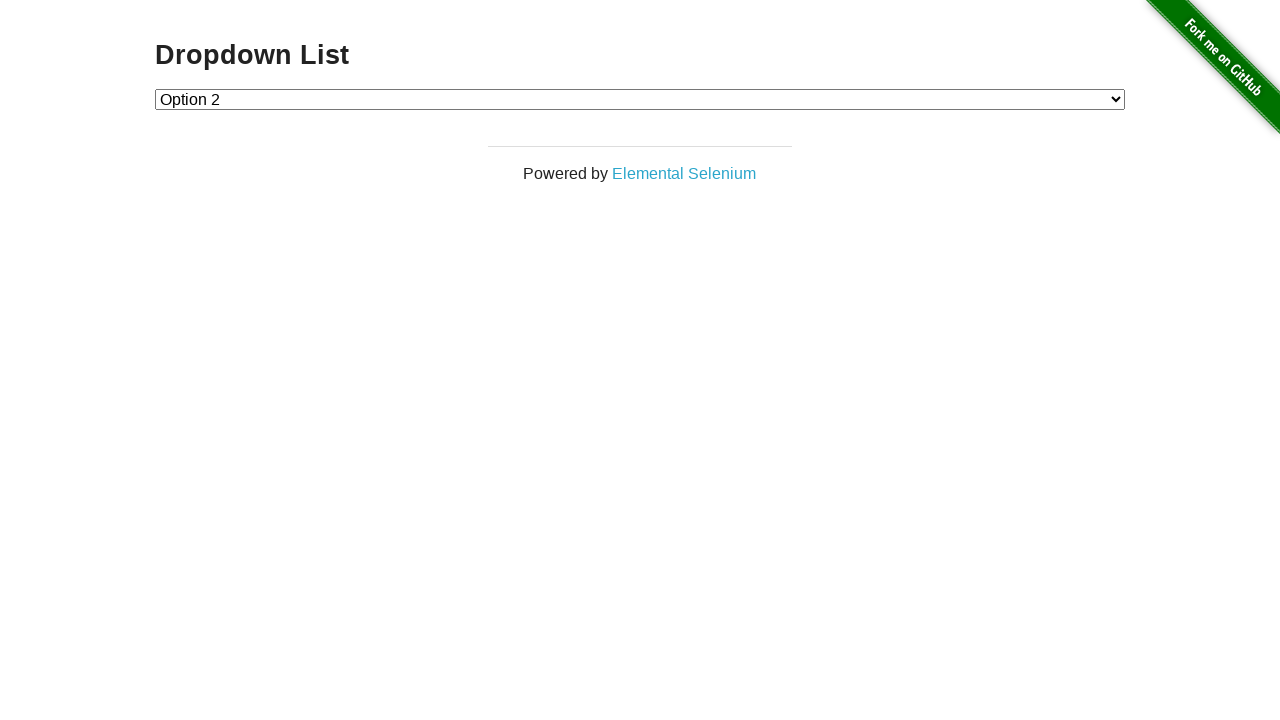

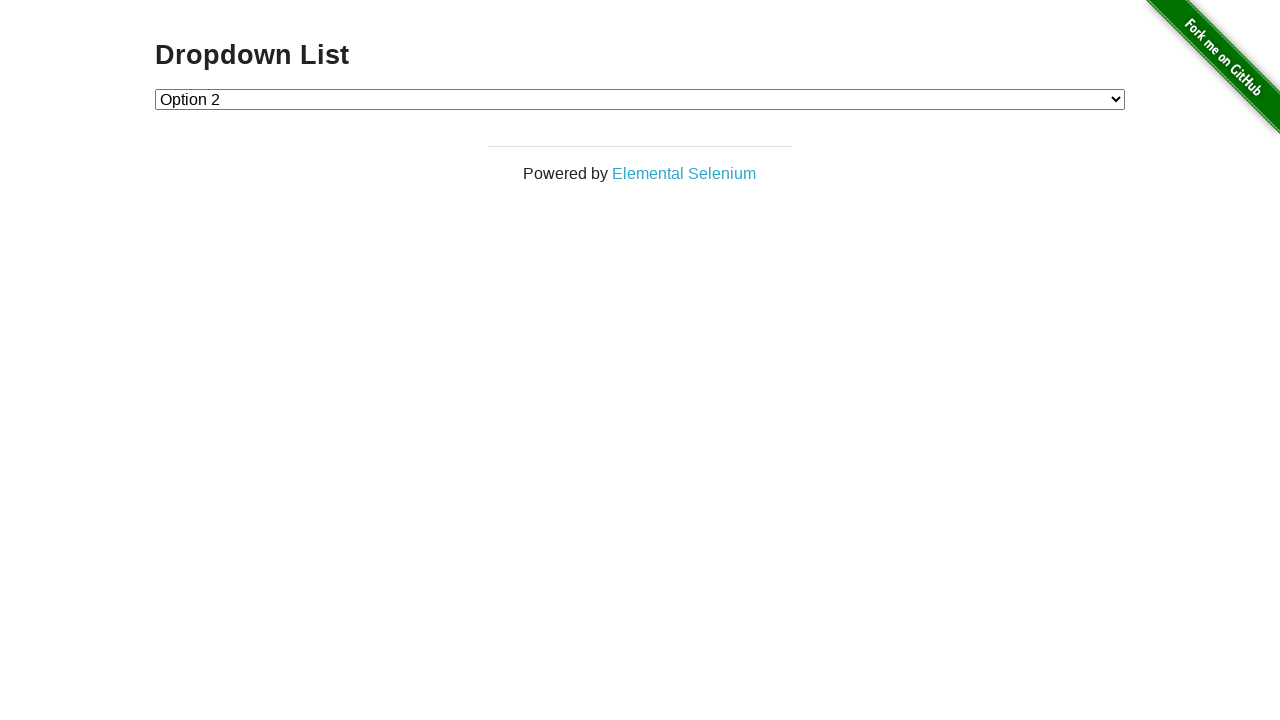